Tests the Playwright documentation site by clicking the "Get started" link and verifying navigation to the intro page.

Starting URL: https://playwright.dev/

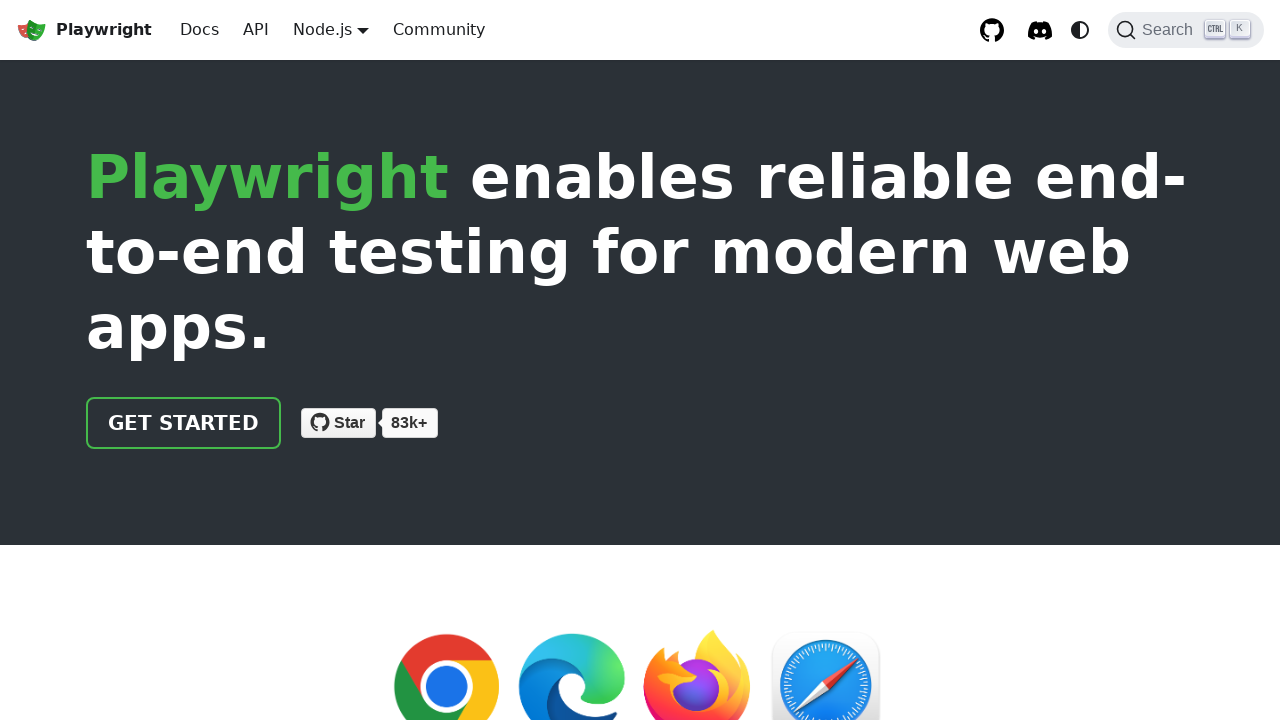

Clicked 'Get started' link on Playwright documentation homepage at (184, 423) on internal:role=link[name="Get started"i]
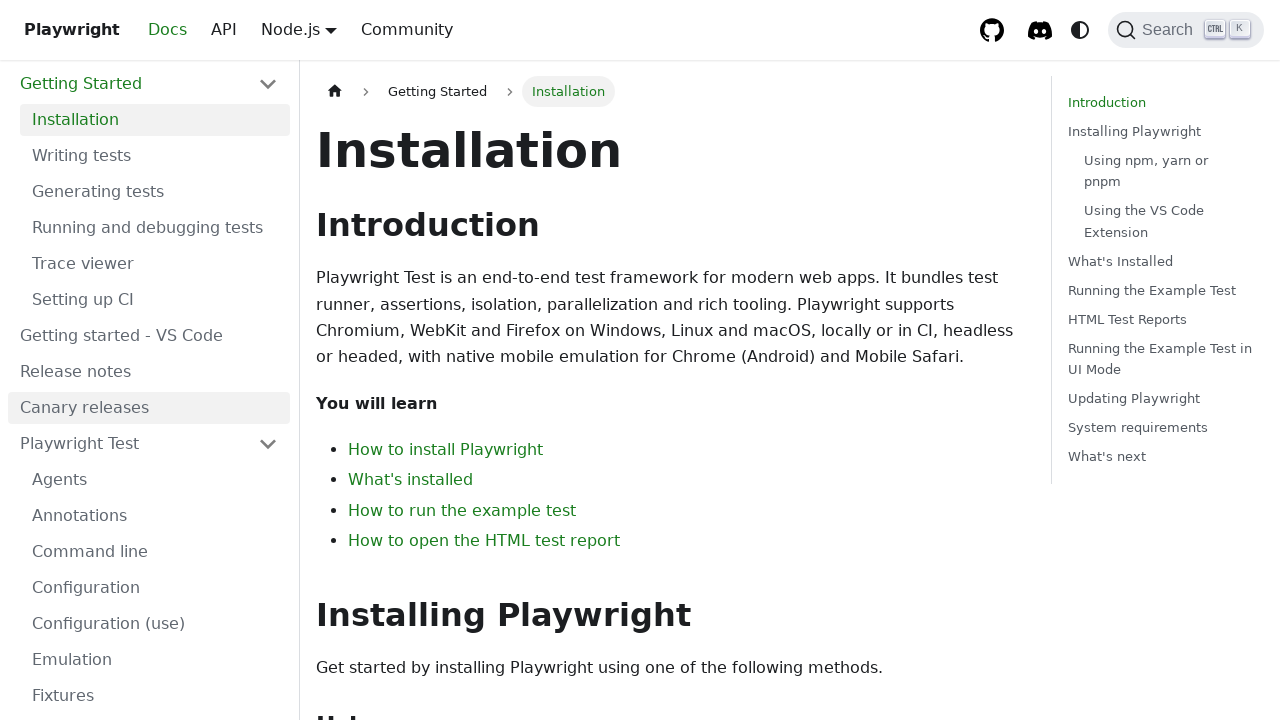

Navigation completed to intro page
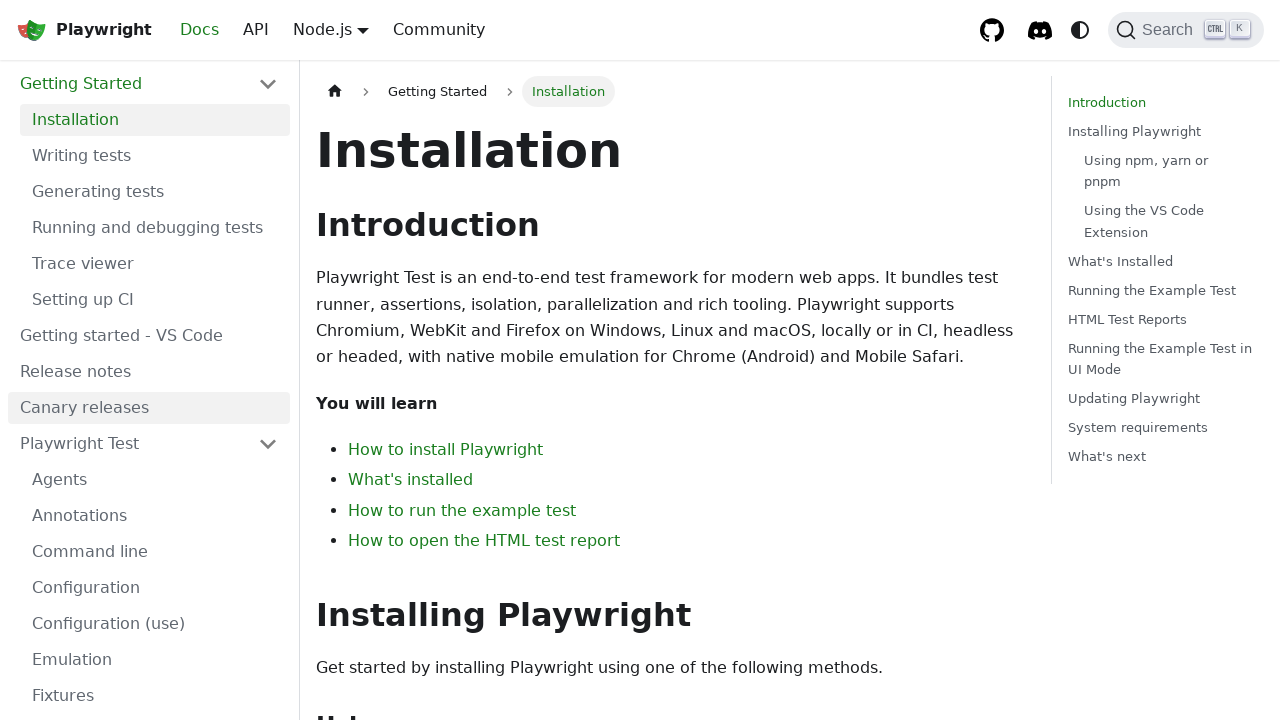

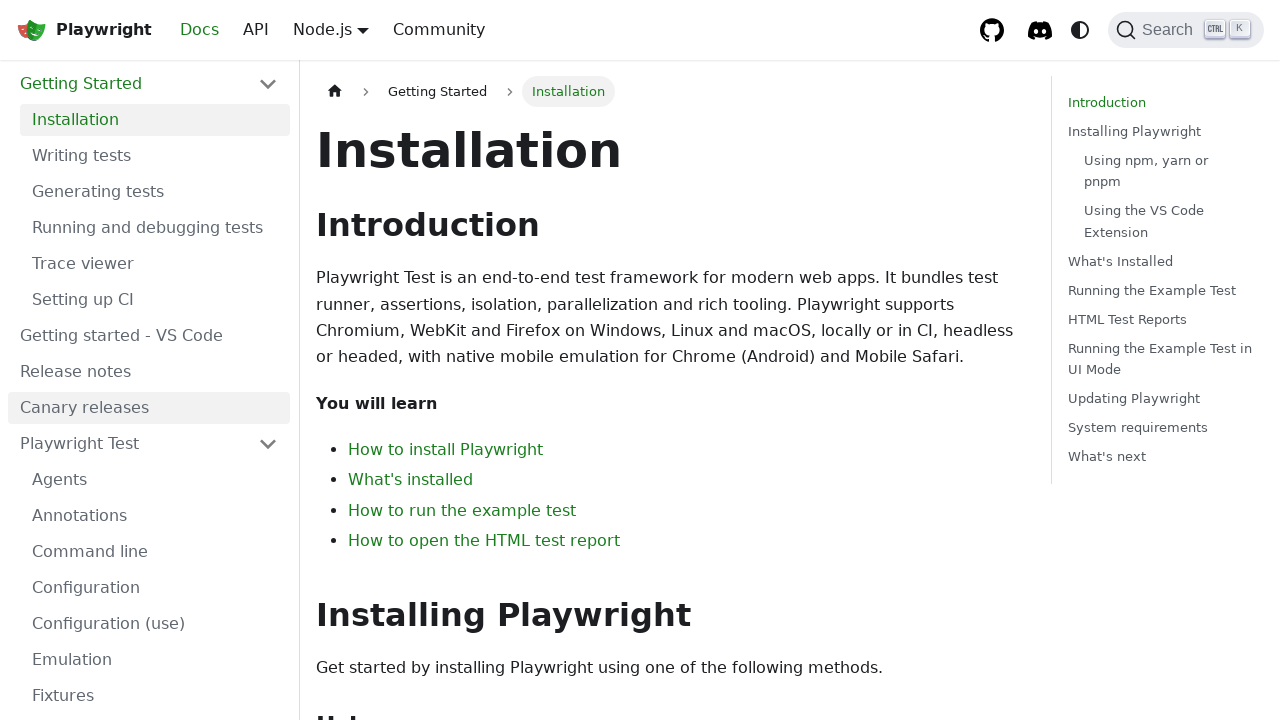